Tests checkbox functionality by verifying initial state, clicking a senior citizen discount checkbox, and confirming the selection state changes

Starting URL: https://rahulshettyacademy.com/dropdownsPractise/

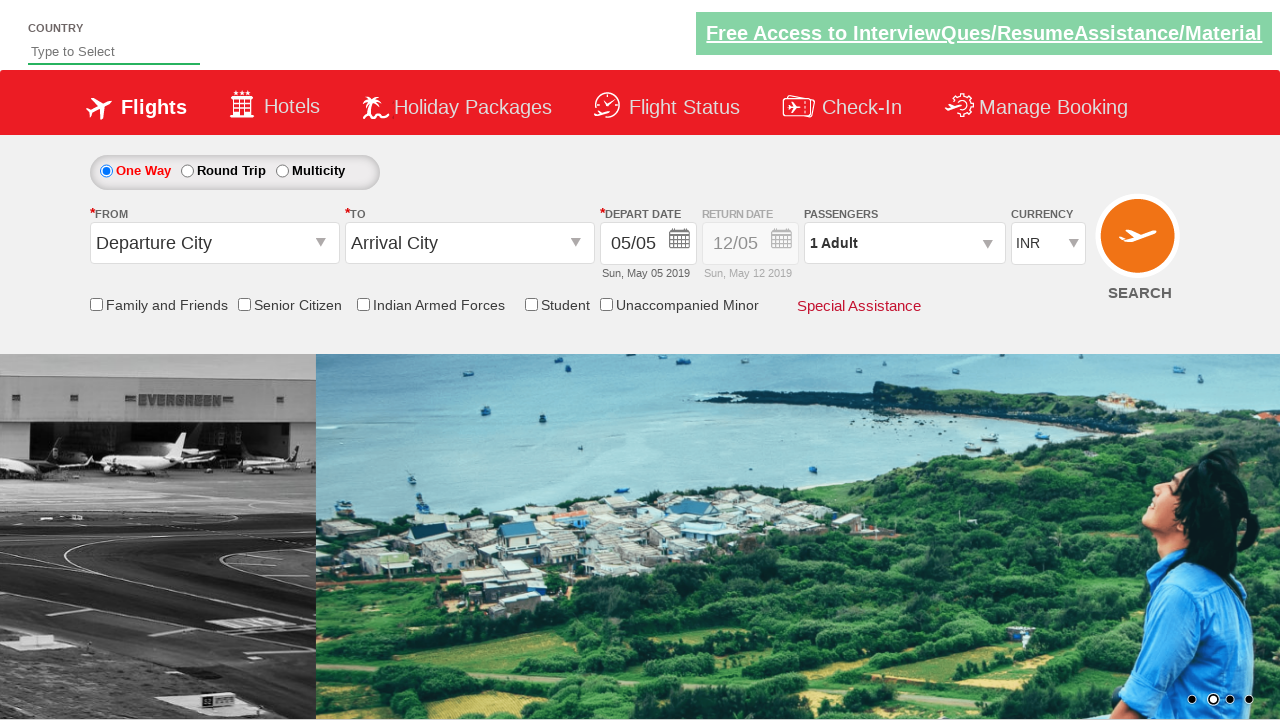

Verified senior citizen discount checkbox is initially unchecked
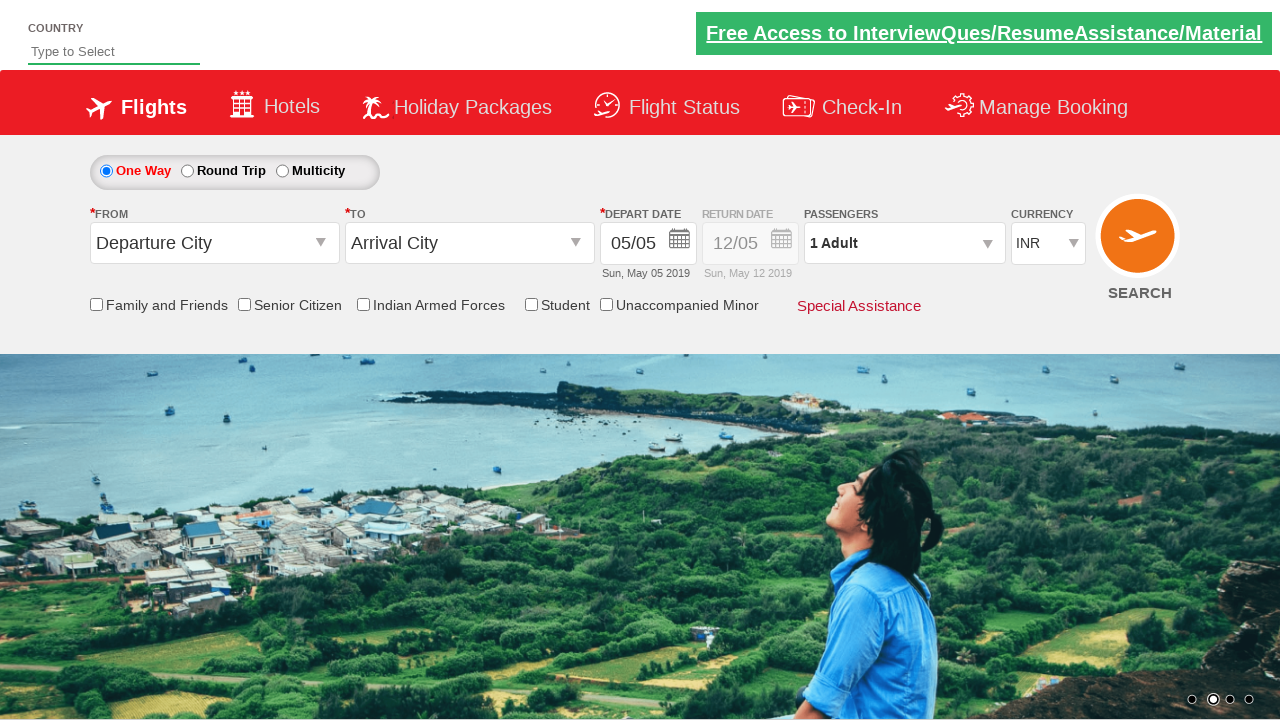

Clicked senior citizen discount checkbox at (244, 304) on [name*='SeniorCitizenDiscount']
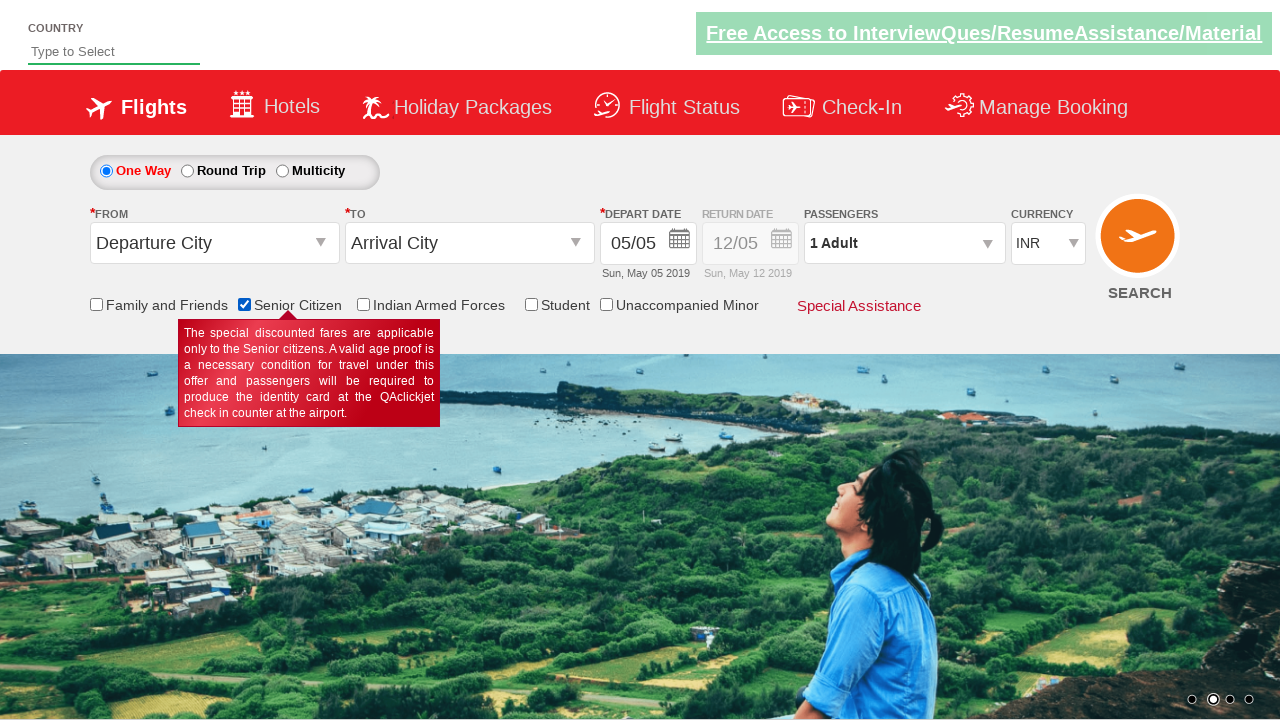

Verified senior citizen discount checkbox is now checked
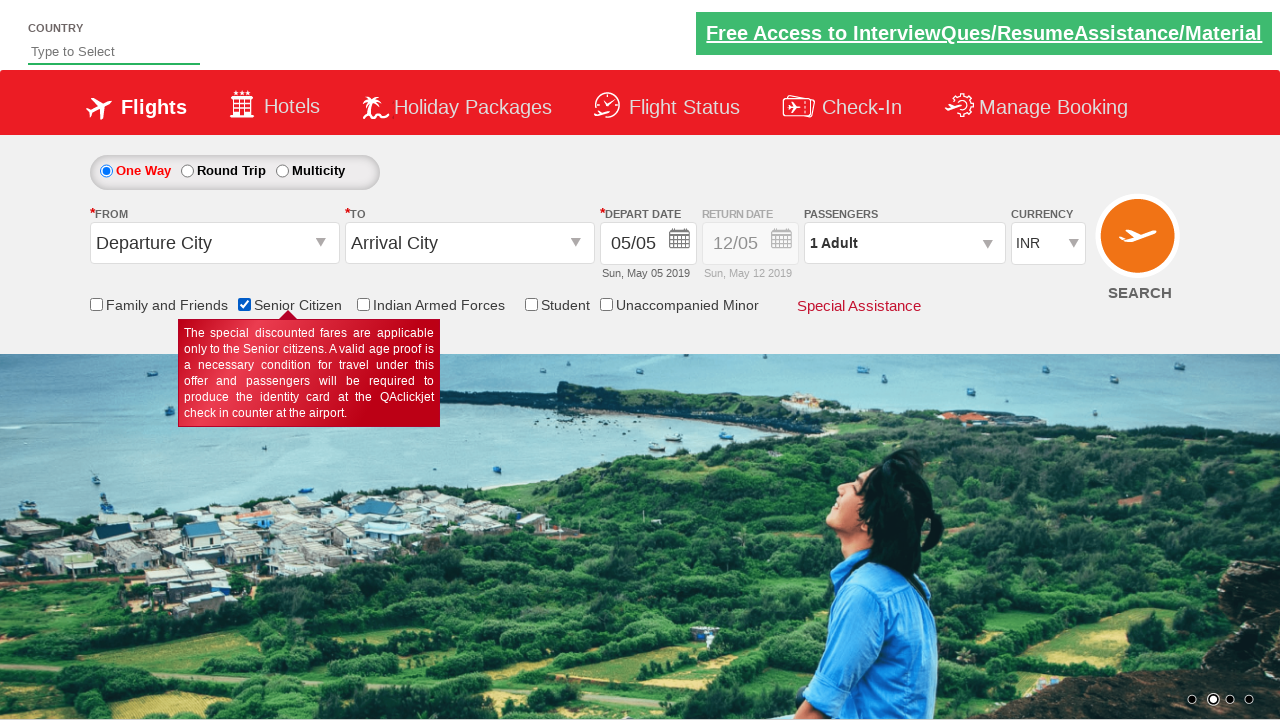

Verified page contains 6 total checkboxes
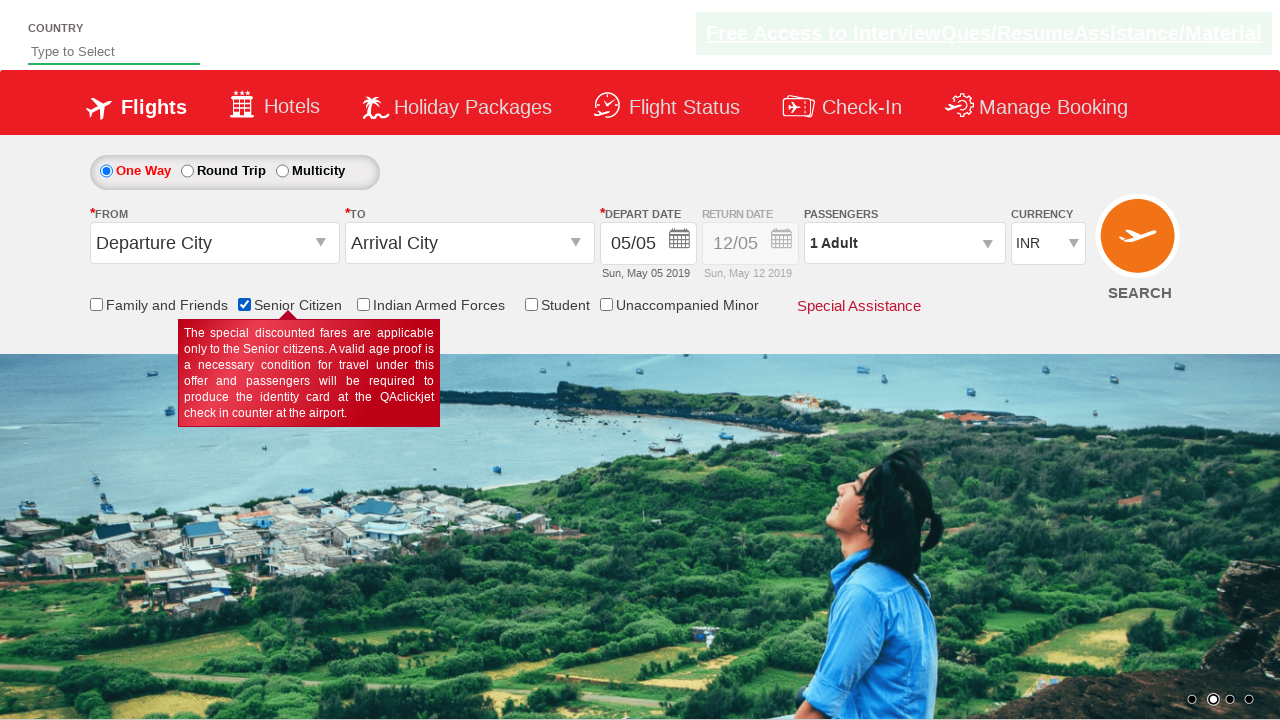

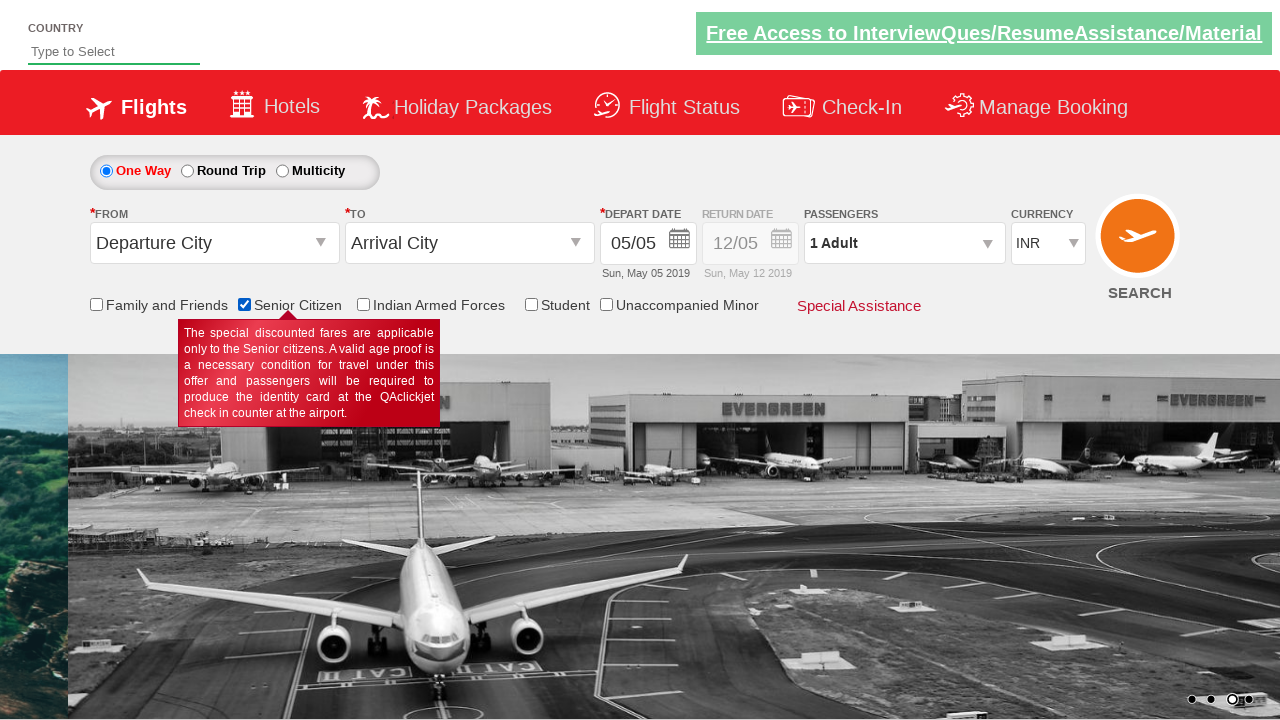